Tests single item selection in the list view by clicking on Item 1 and verifying it becomes selected

Starting URL: https://demoqa.com/selectable

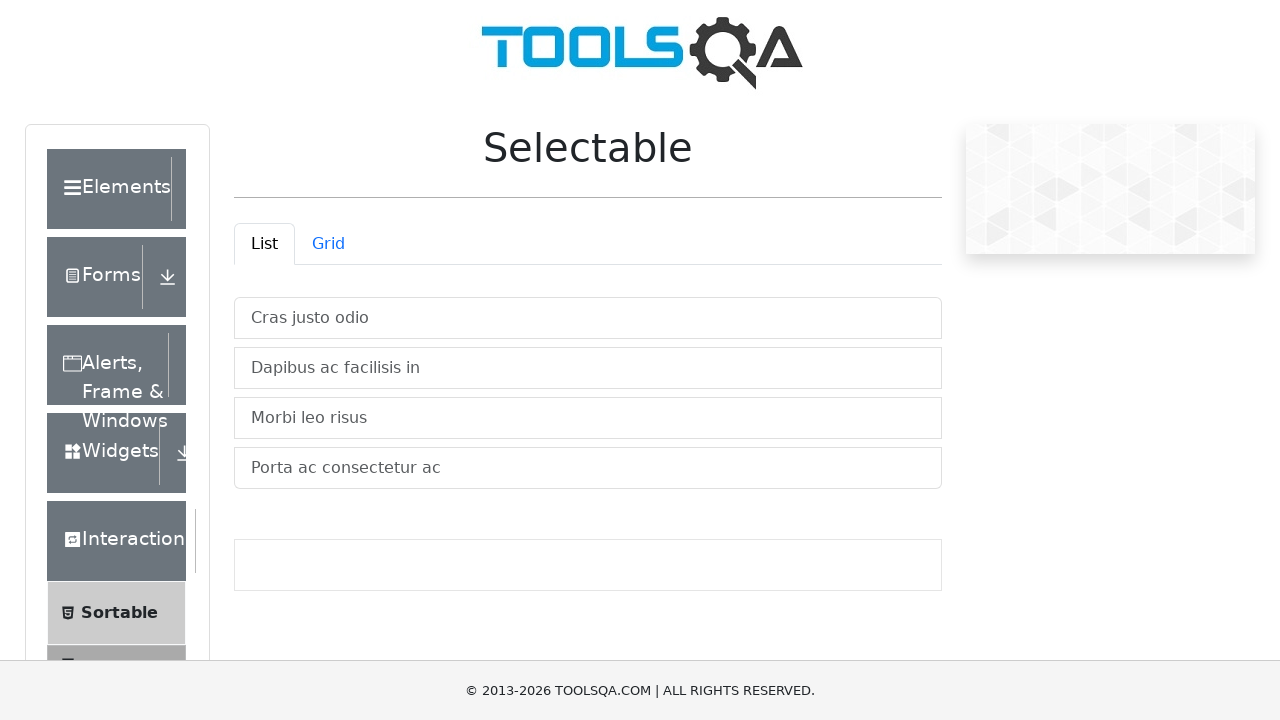

Waited for list tab to be visible
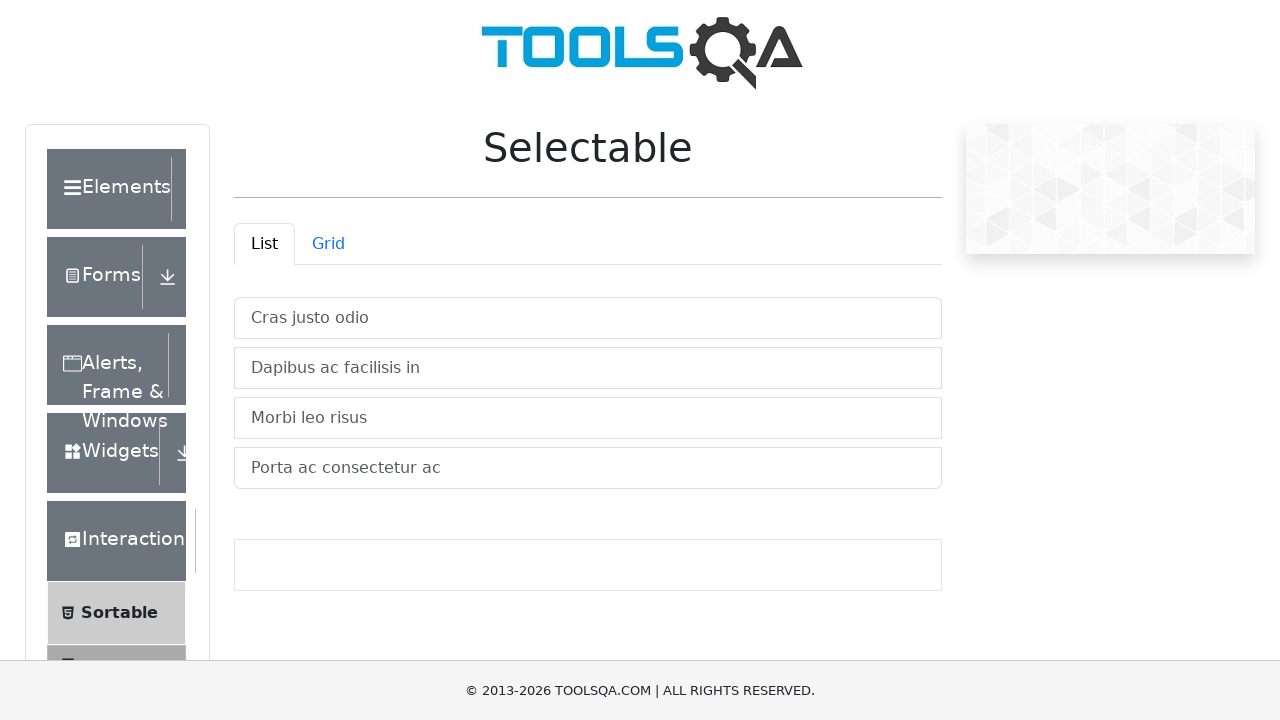

Clicked on list tab to switch to list view at (264, 244) on #demo-tab-list
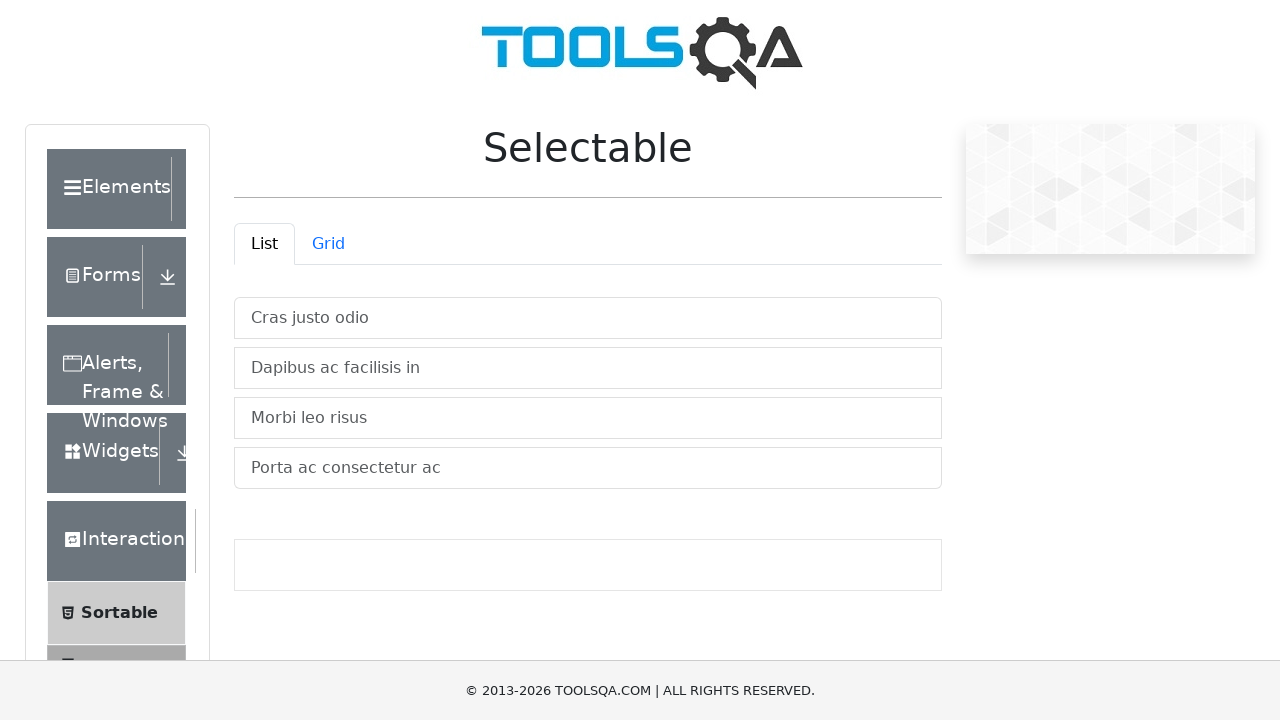

List items loaded and became visible
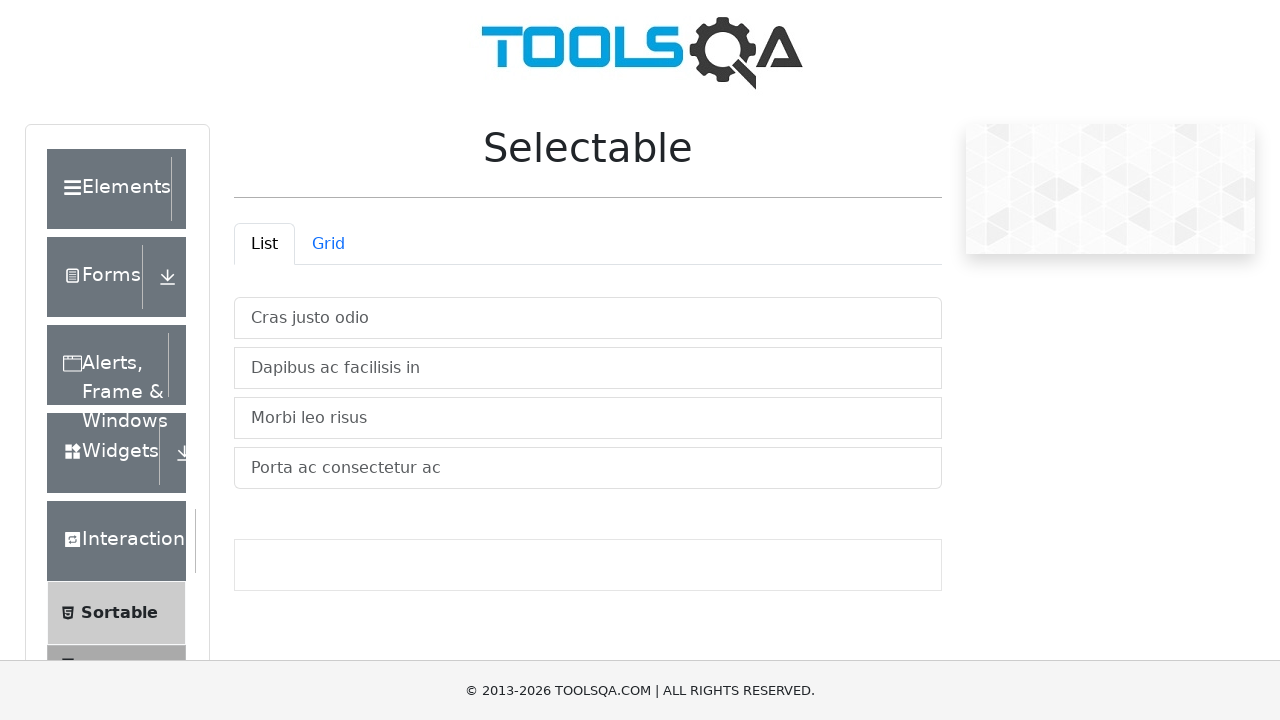

Located first item in list
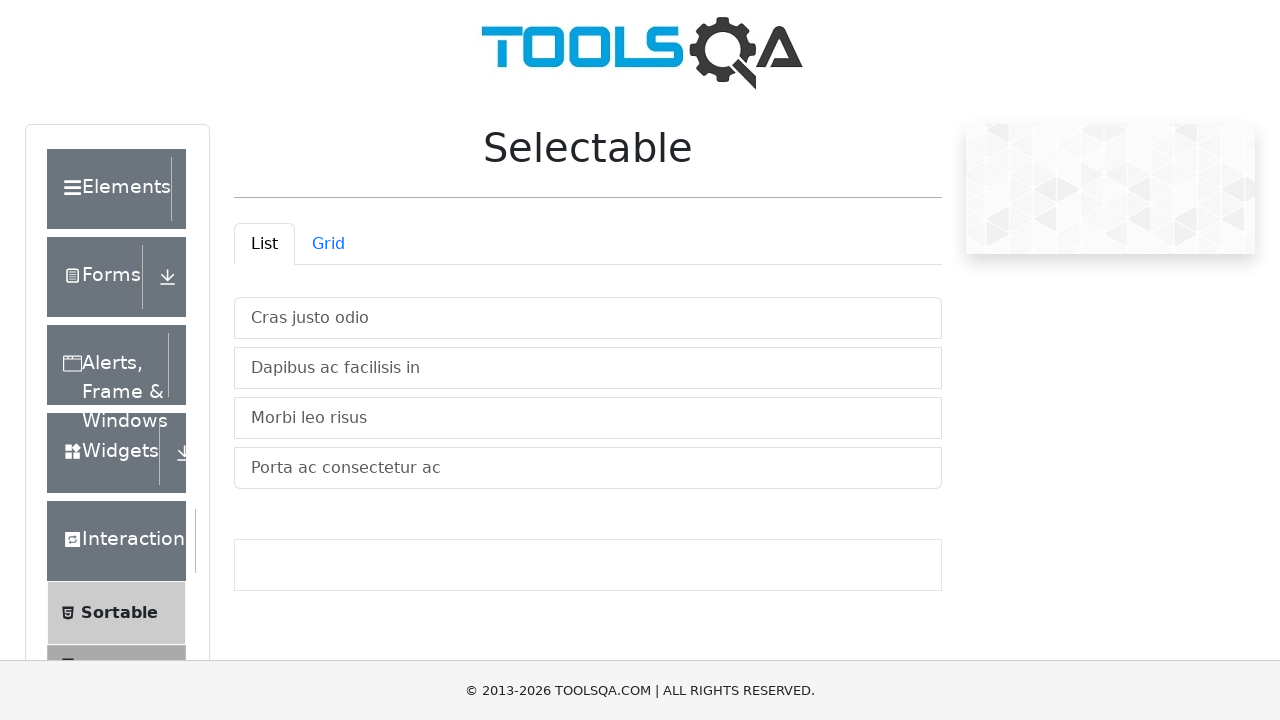

Clicked on Item 1 to select it at (588, 318) on #verticalListContainer .list-group-item >> nth=0
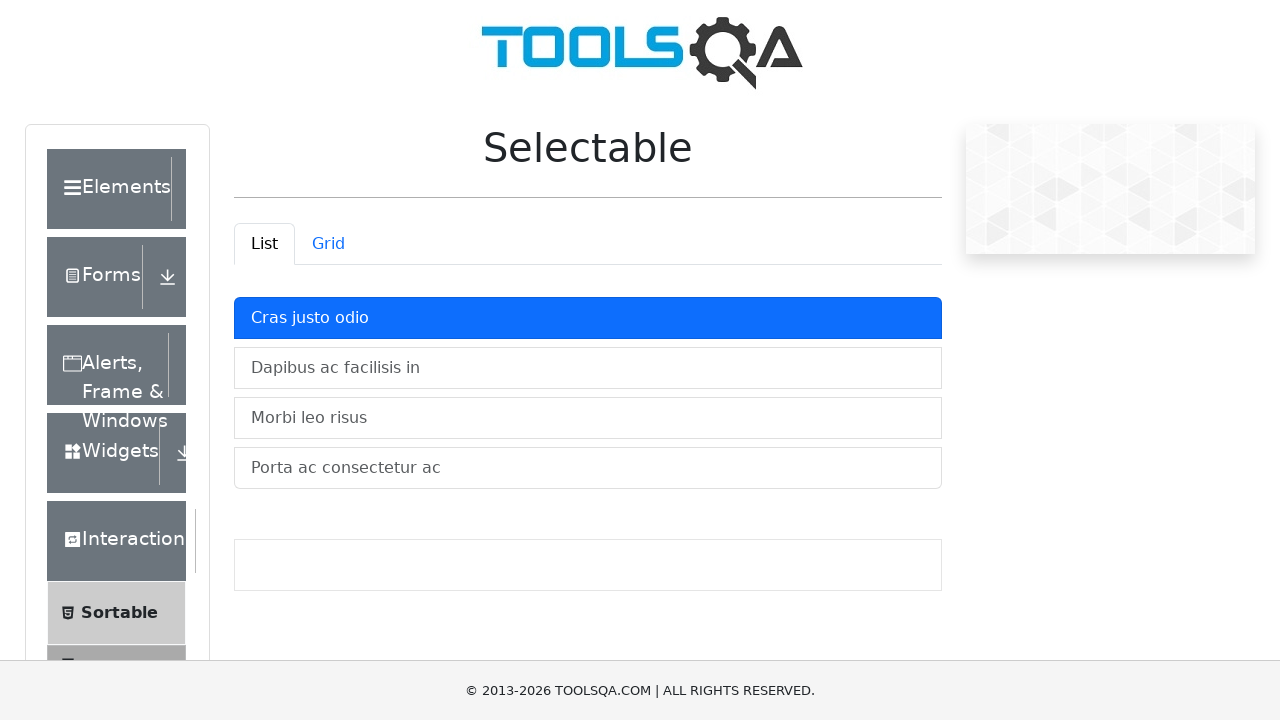

Verified Item 1 is selected with active class
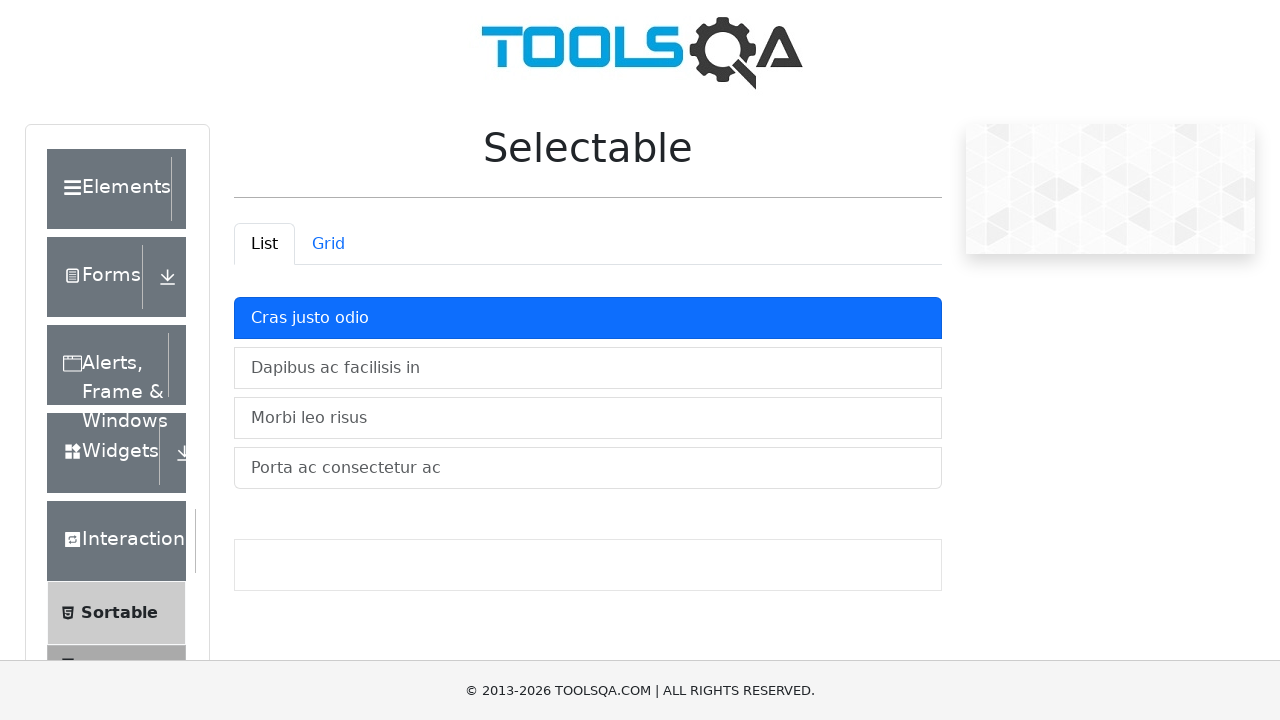

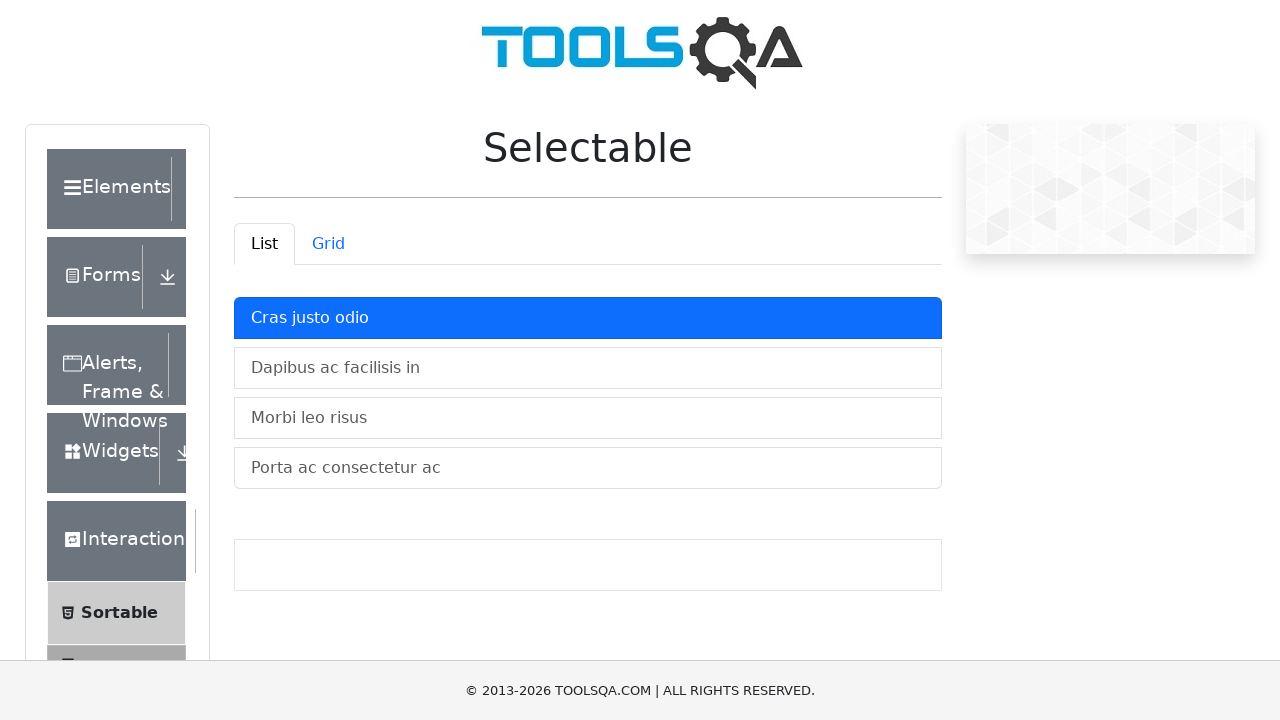